Tests navigation on the Anh Tester website by clicking on the blog link from the homepage.

Starting URL: https://anhtester.com

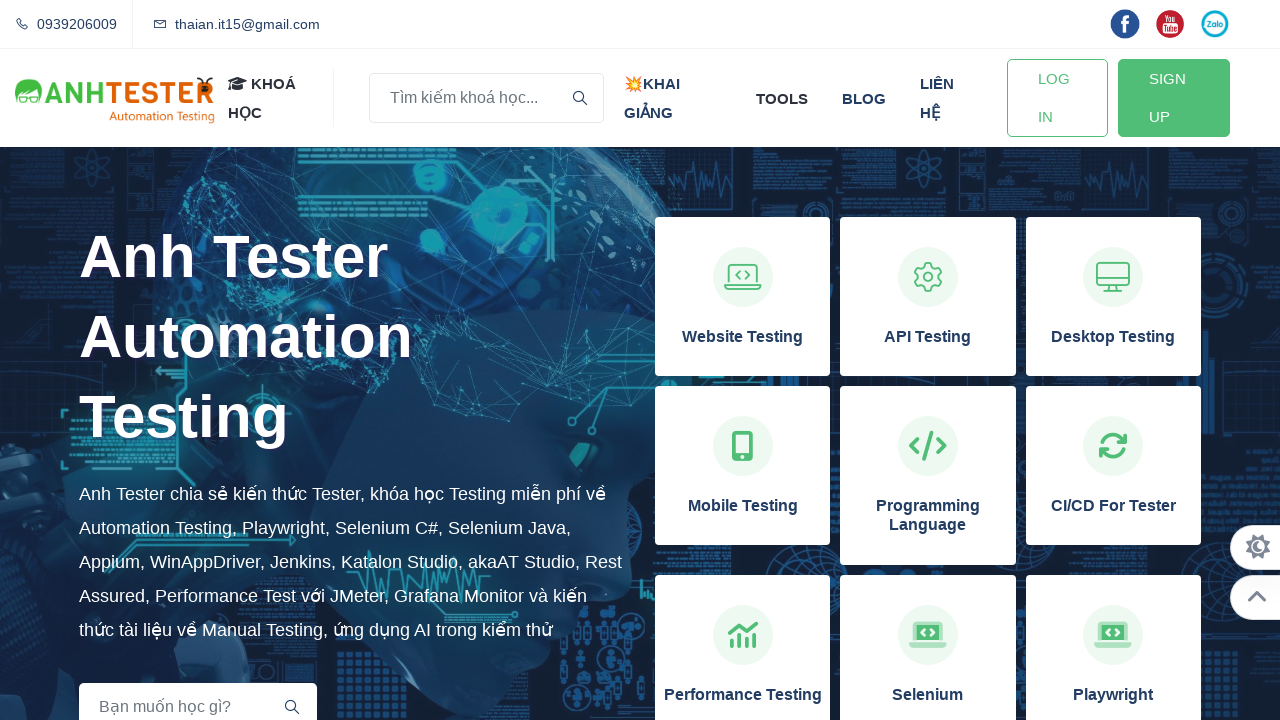

Clicked on the blog link from the homepage at (864, 98) on xpath=//a[normalize-space()='blog']
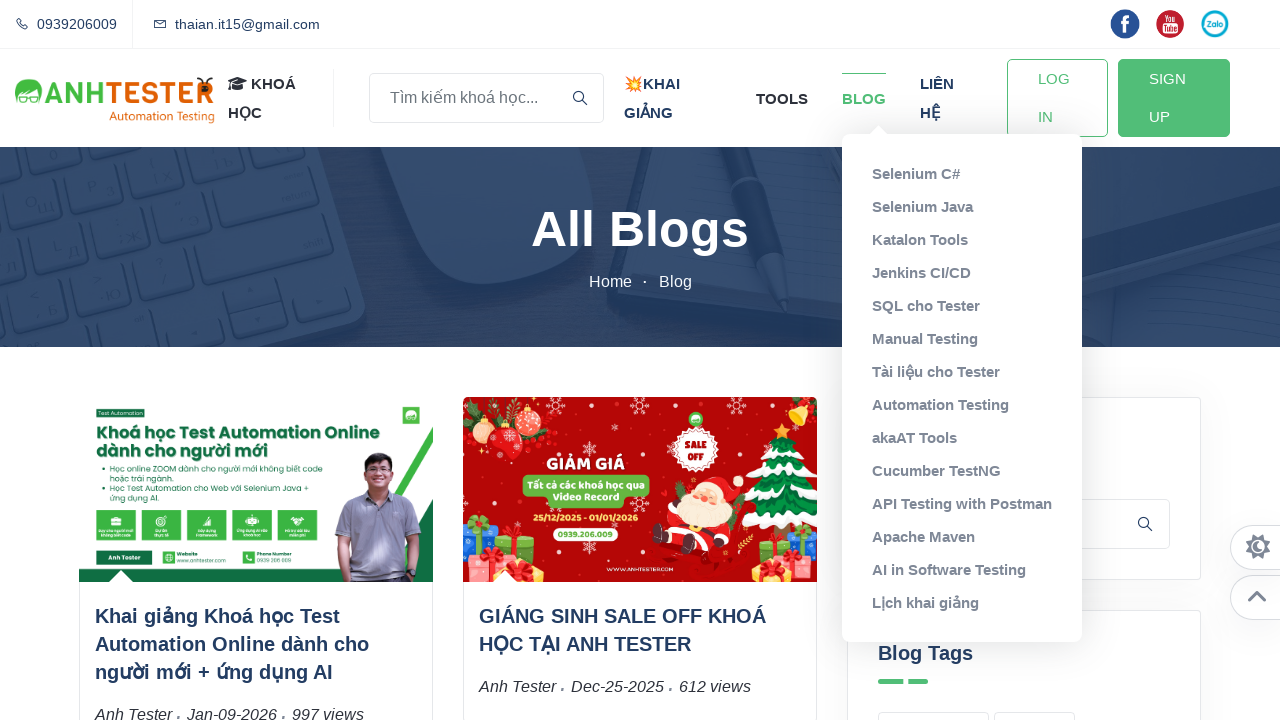

Blog page loaded successfully
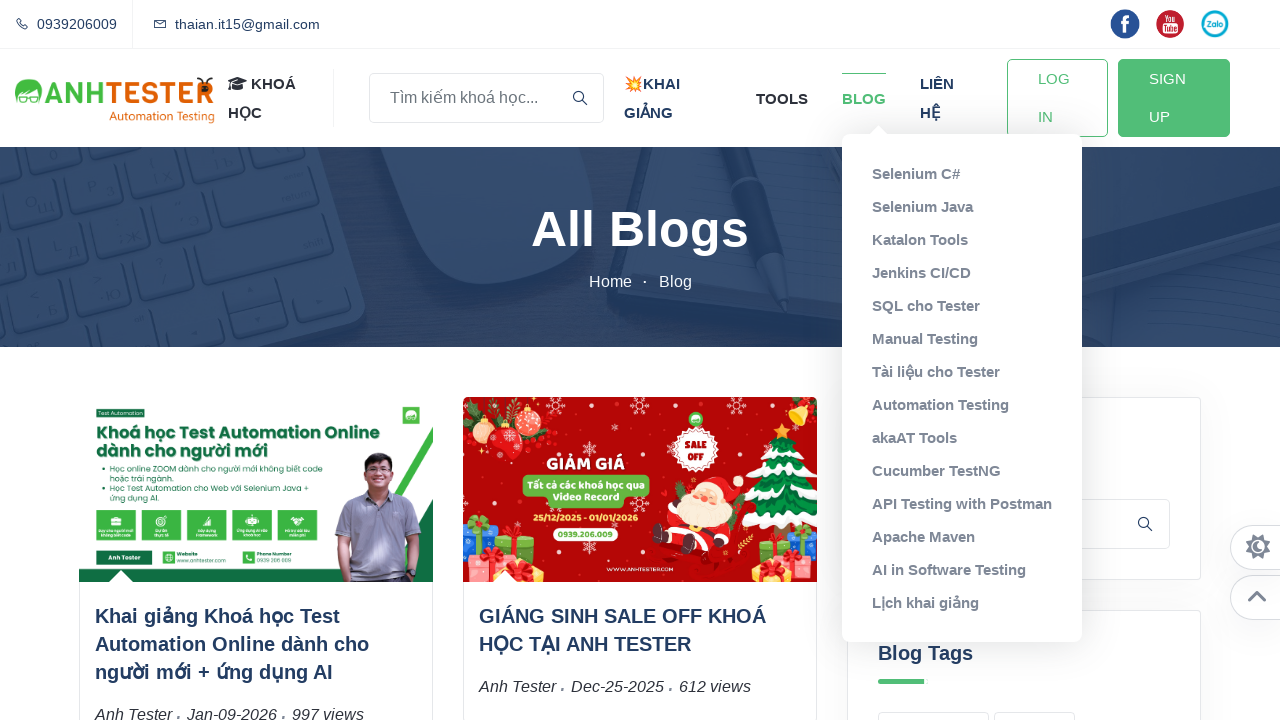

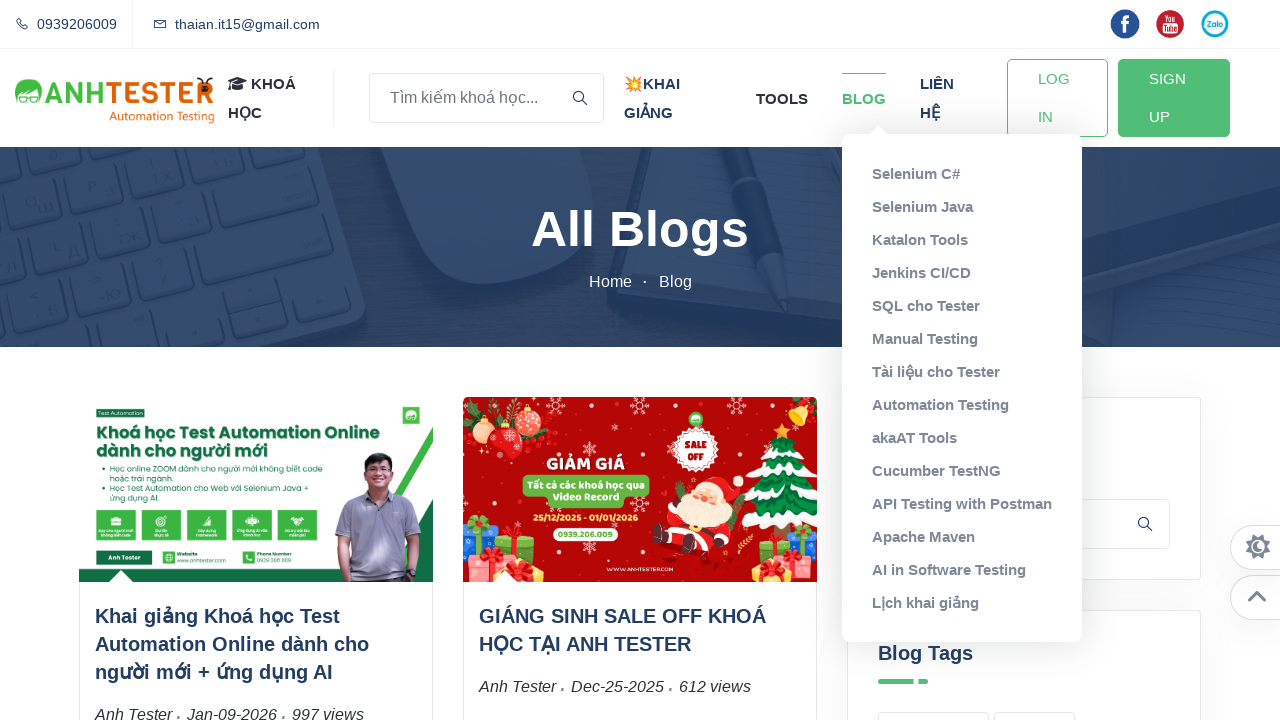